Tests that entering a single character name displays a minimum character length error message.

Starting URL: https://practice.qabrains.com/registration

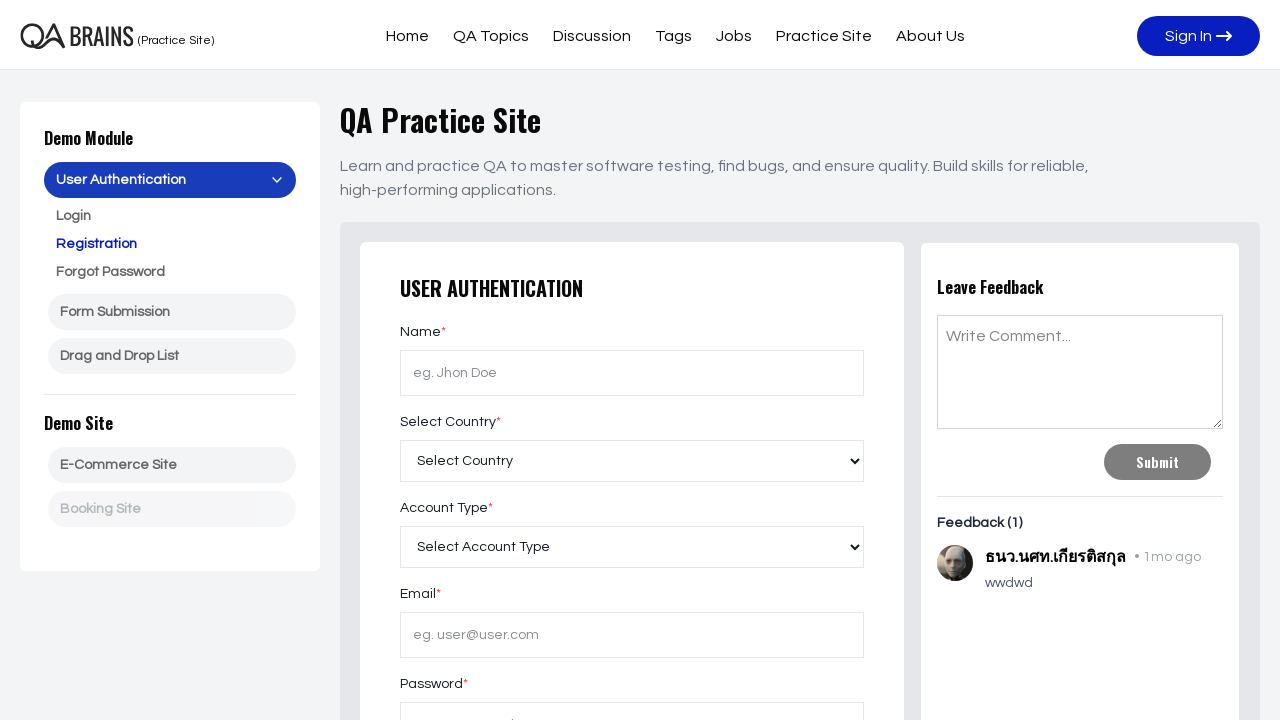

Waited 3 seconds for registration page to load
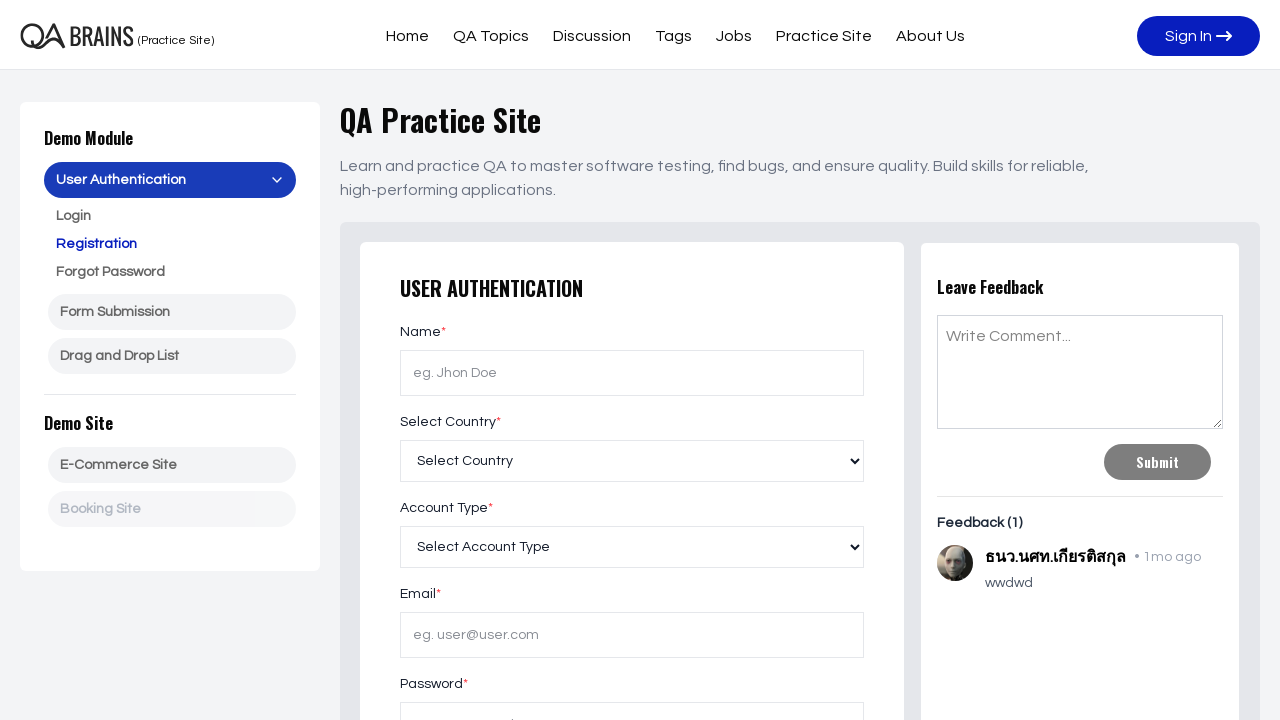

Entered single character 'T' in name field on //input[@id='name']
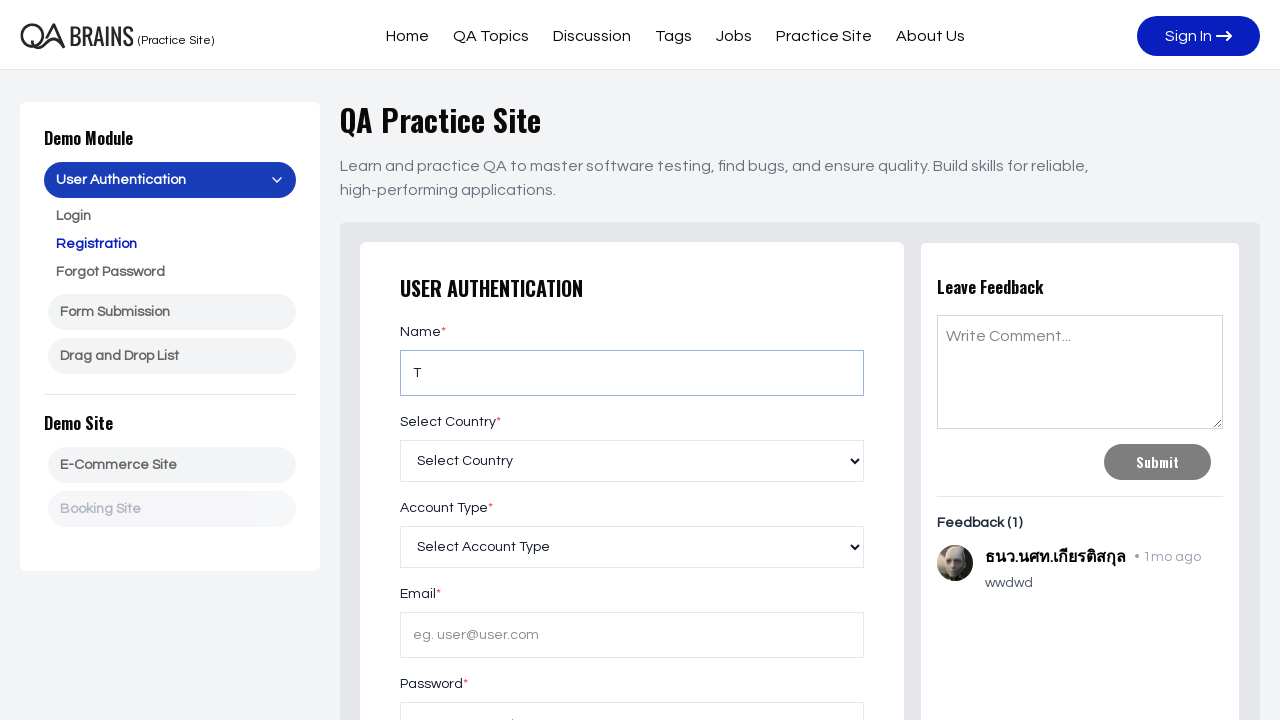

Pressed Enter to trigger validation on name field on //input[@id='name']
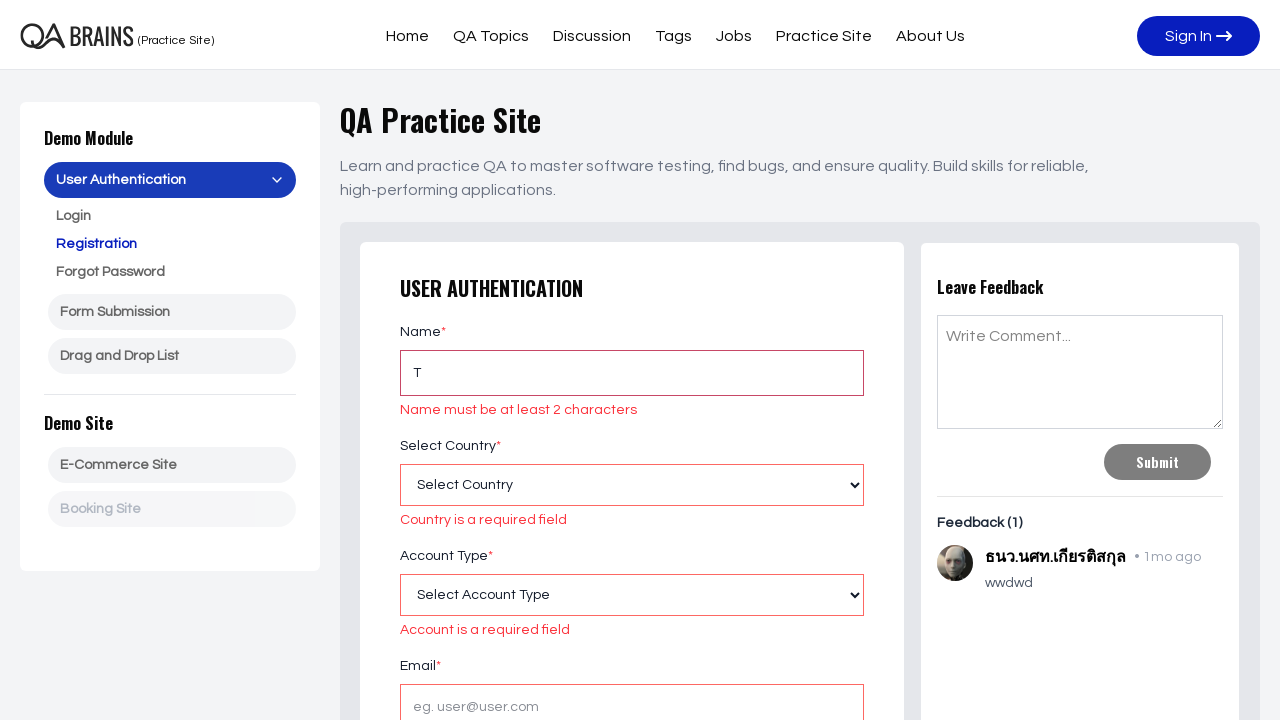

Waited 3 seconds for error message to appear
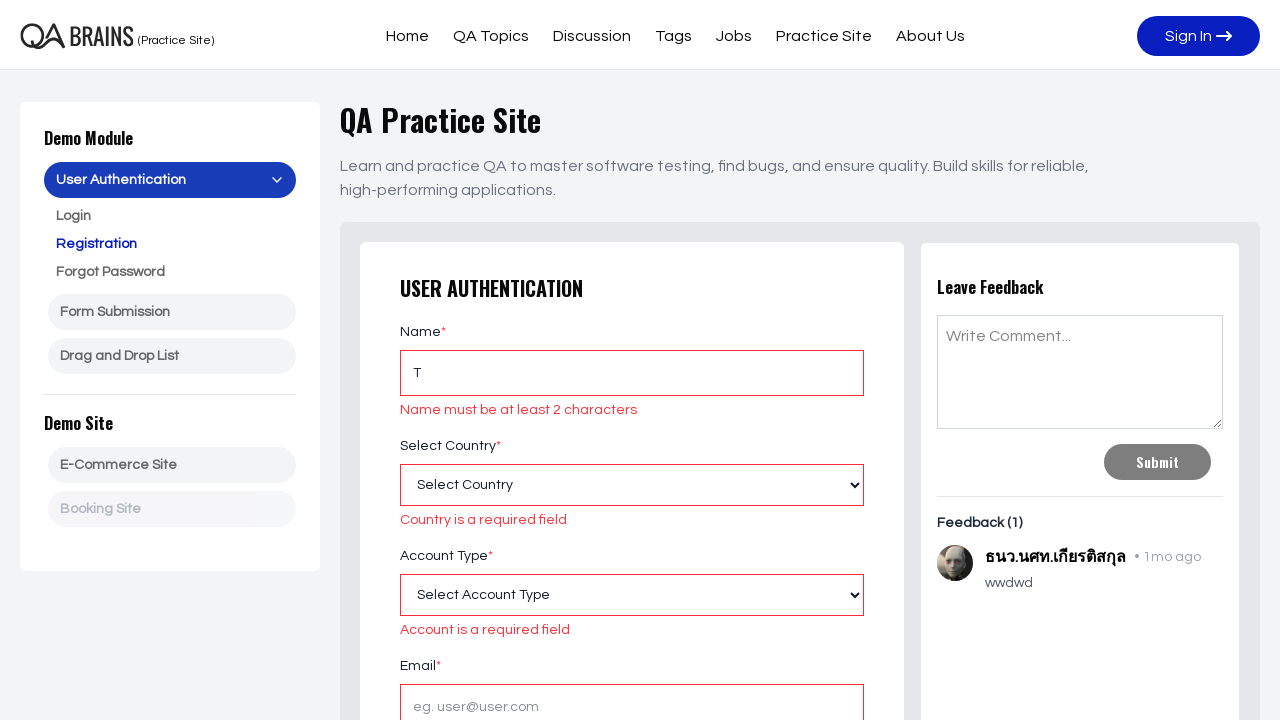

Located error message element
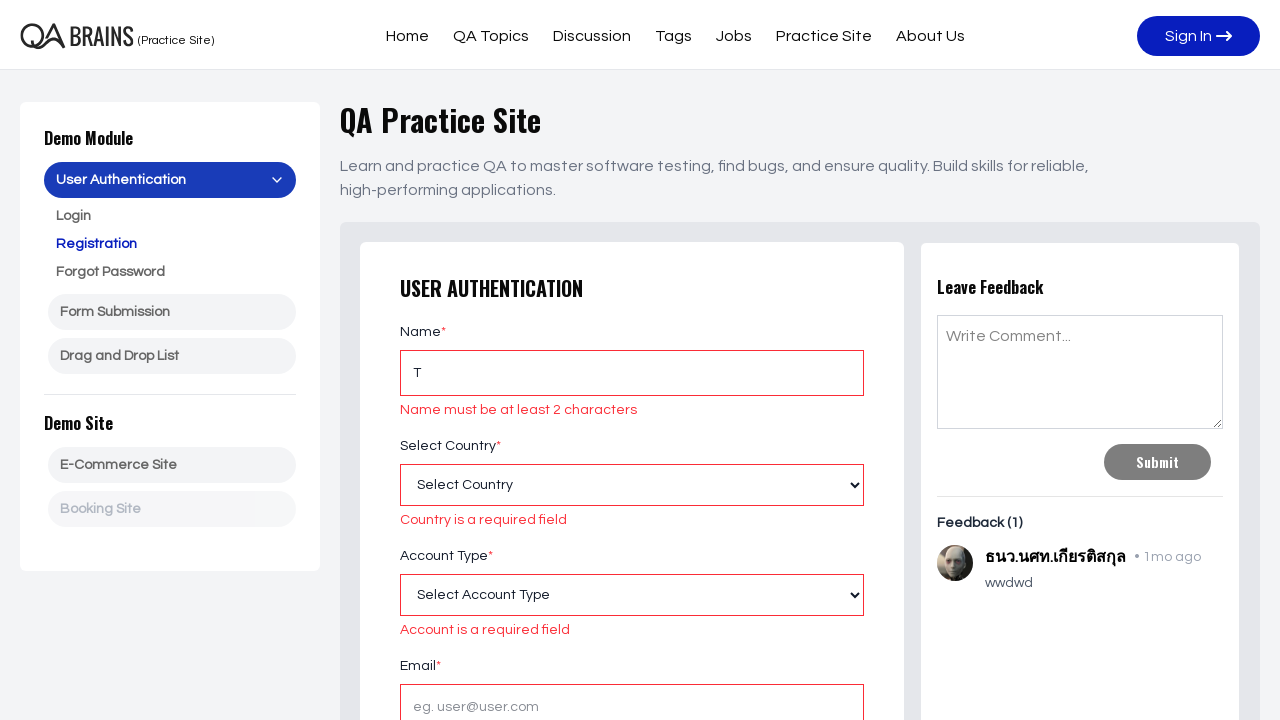

Verified minimum character length error message displayed correctly
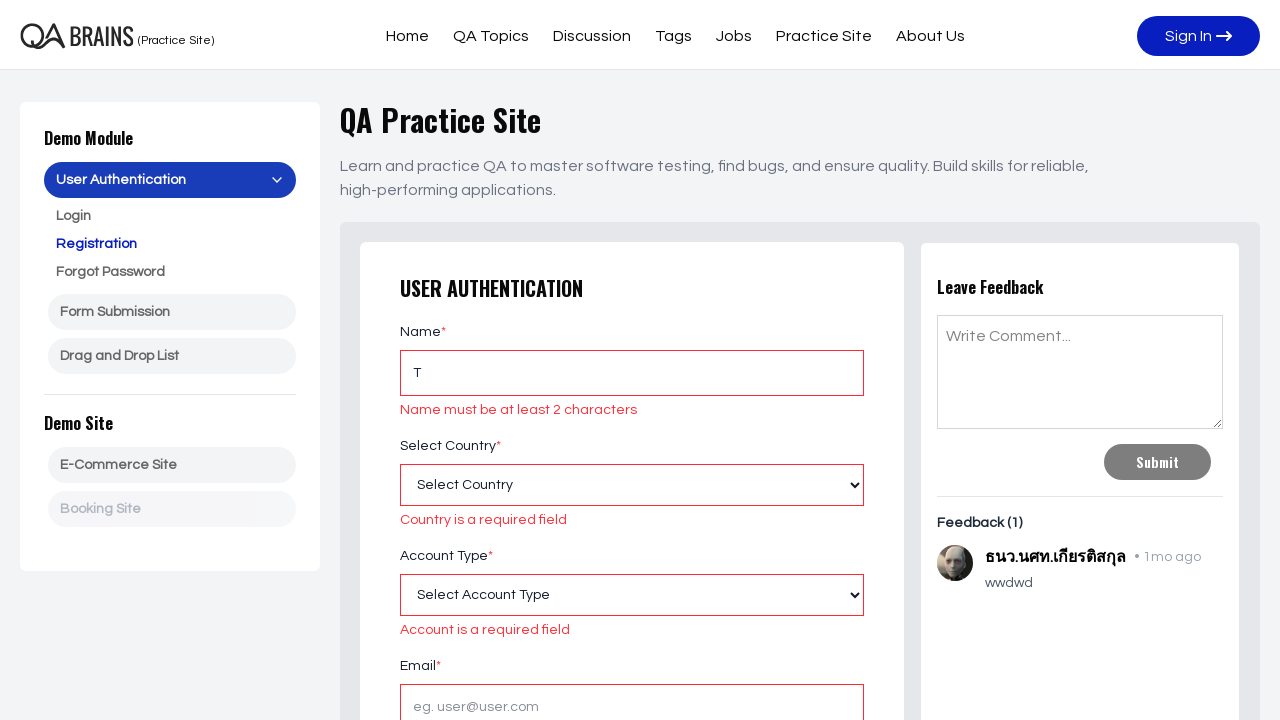

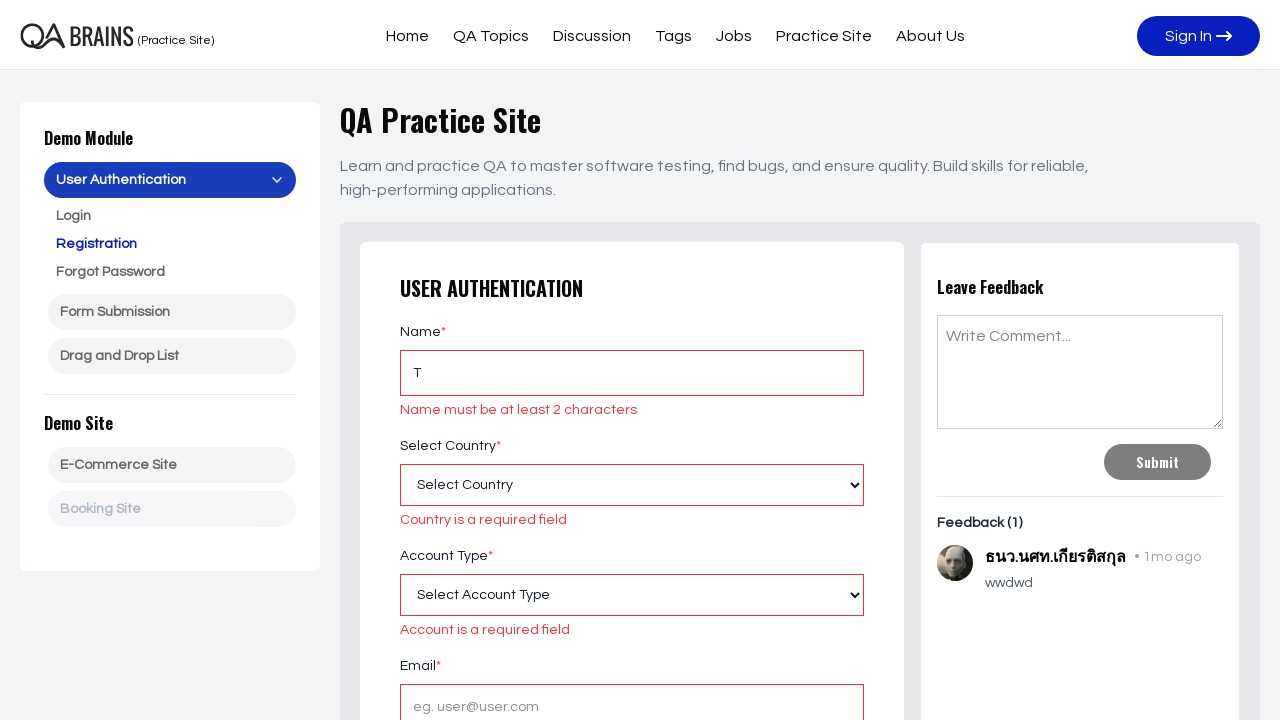